Tests various button interactions on a demo page including clicking buttons, checking if buttons are disabled, getting button positions, colors, and sizes

Starting URL: https://leafground.com/button.xhtml

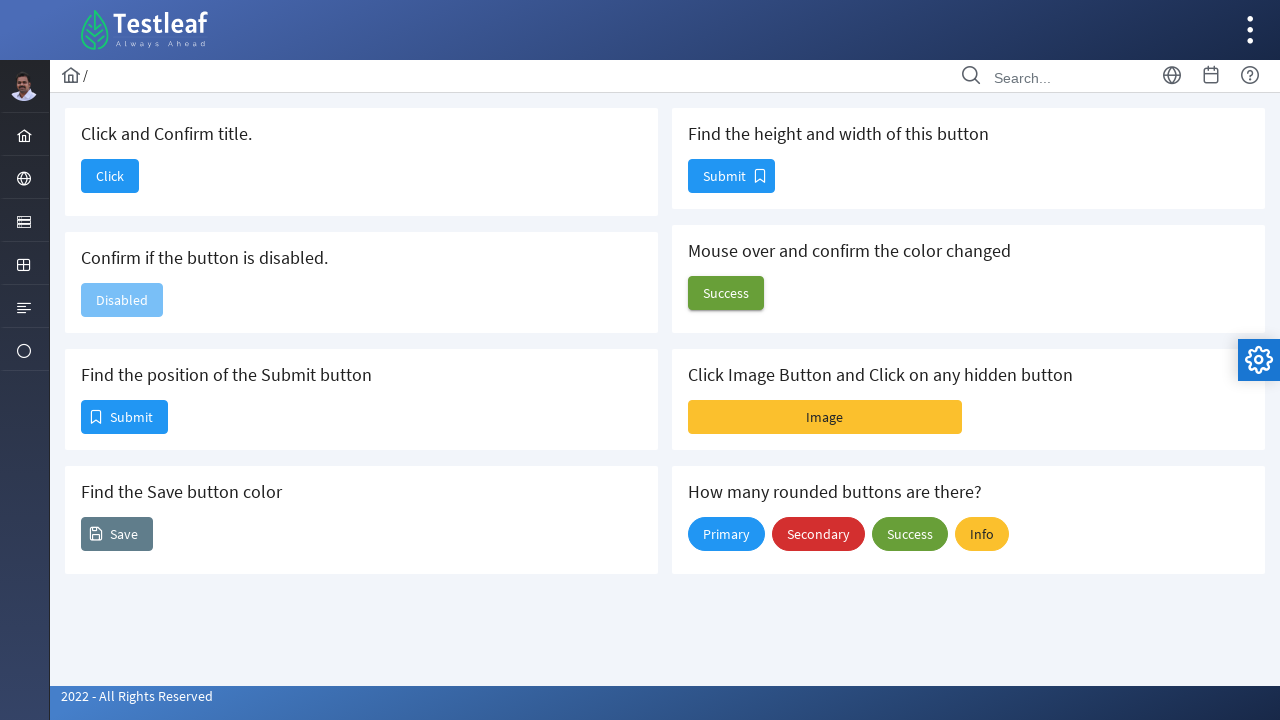

Clicked the button to navigate to dashboard at (110, 176) on xpath=//span[contains(text(),'Click')]/parent::button
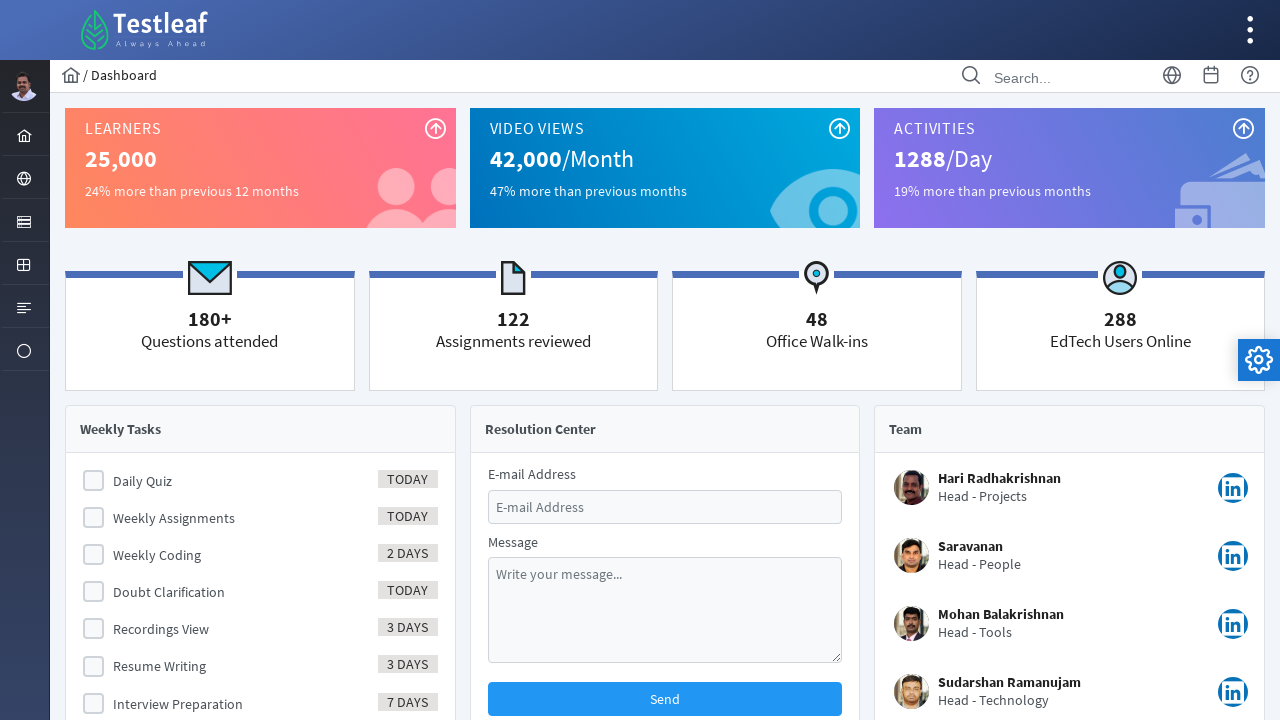

Retrieved page title: Dashboard
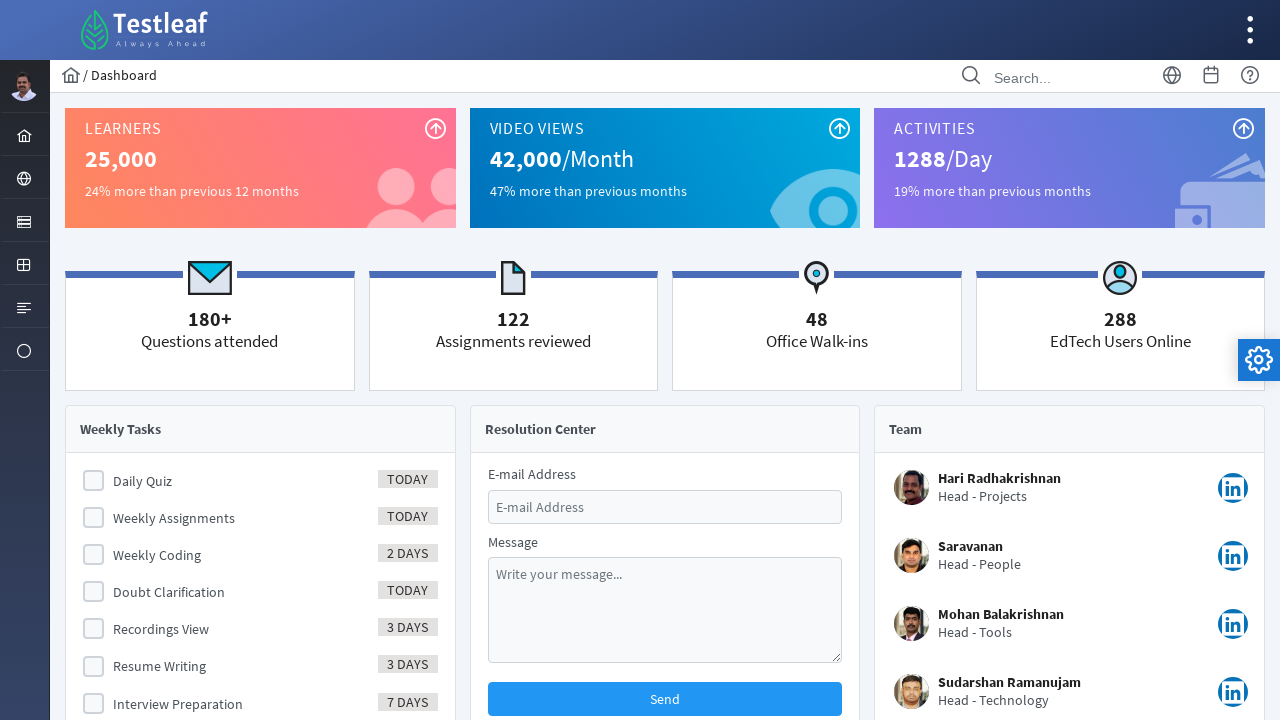

Navigated back to the buttons page
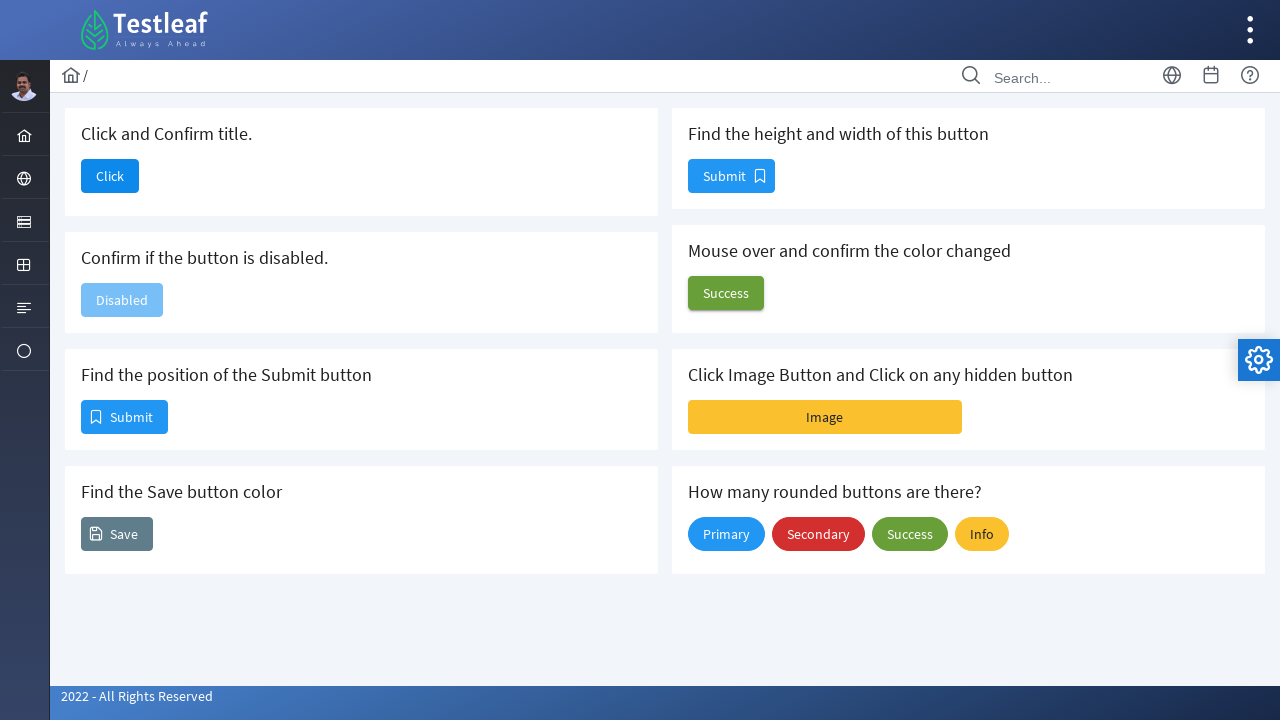

Waited 3 seconds for page to load
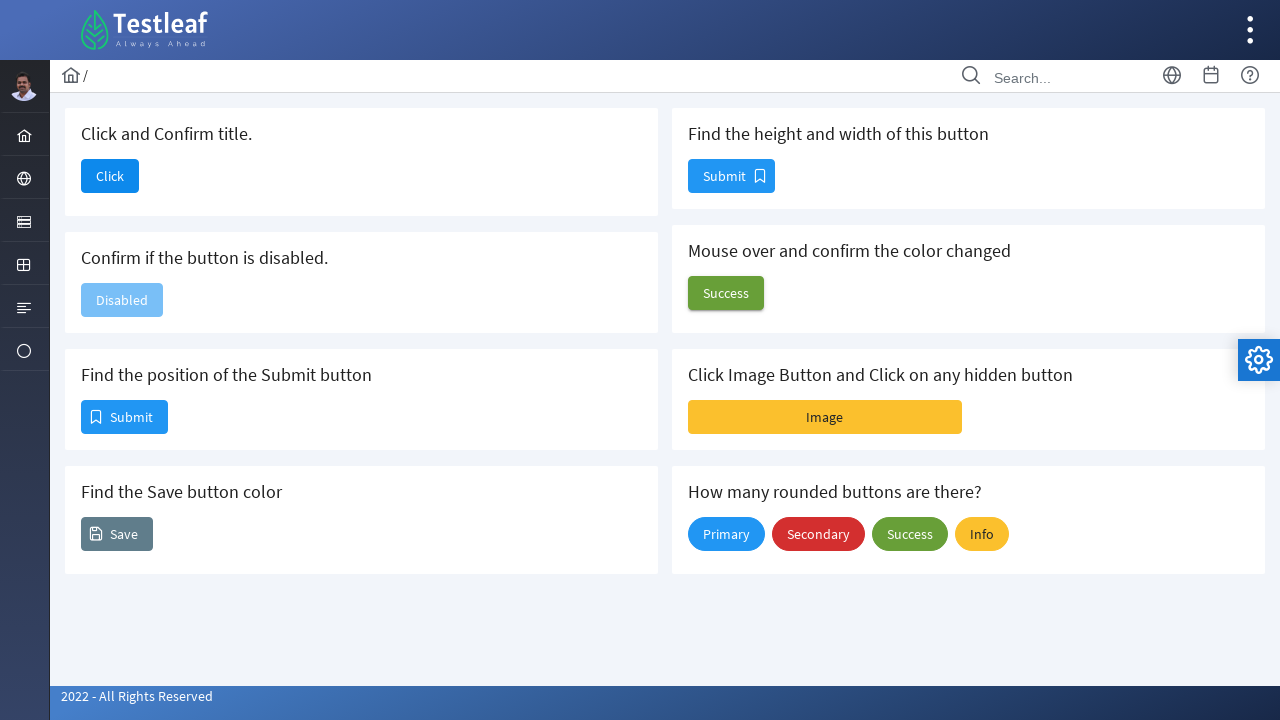

Checked if button is disabled: True
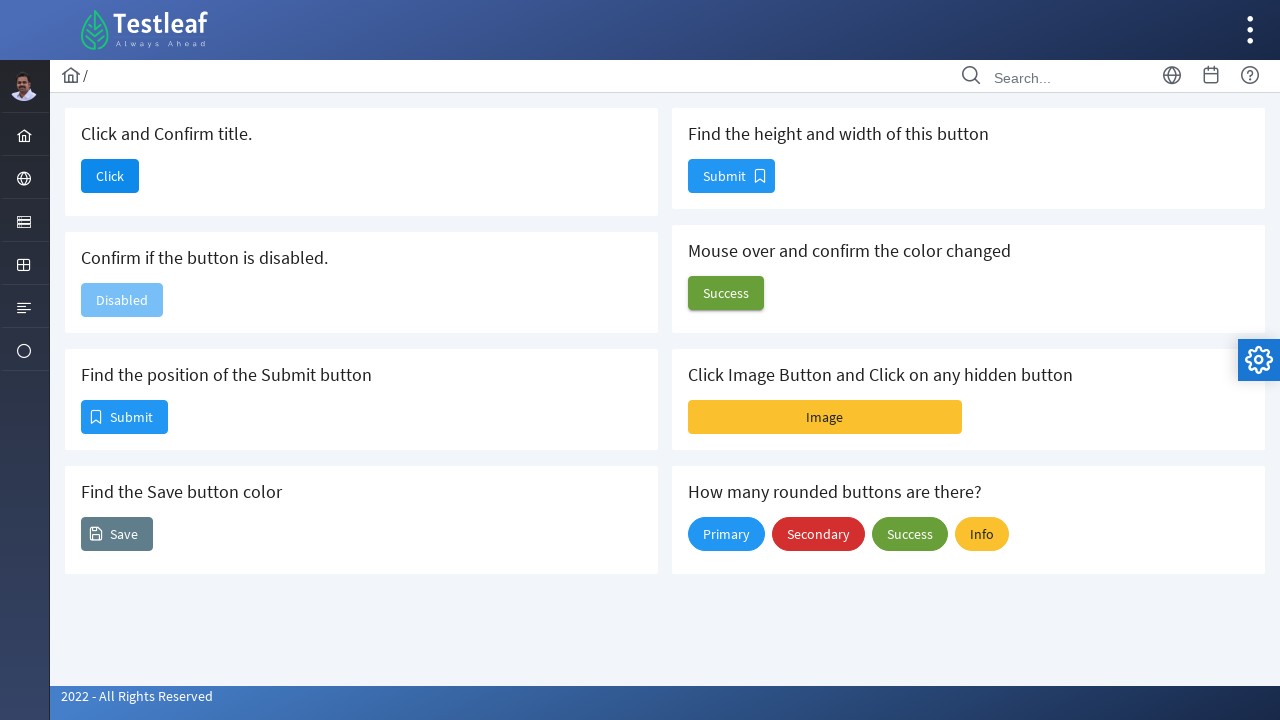

Retrieved submit button position: x=82, y=401
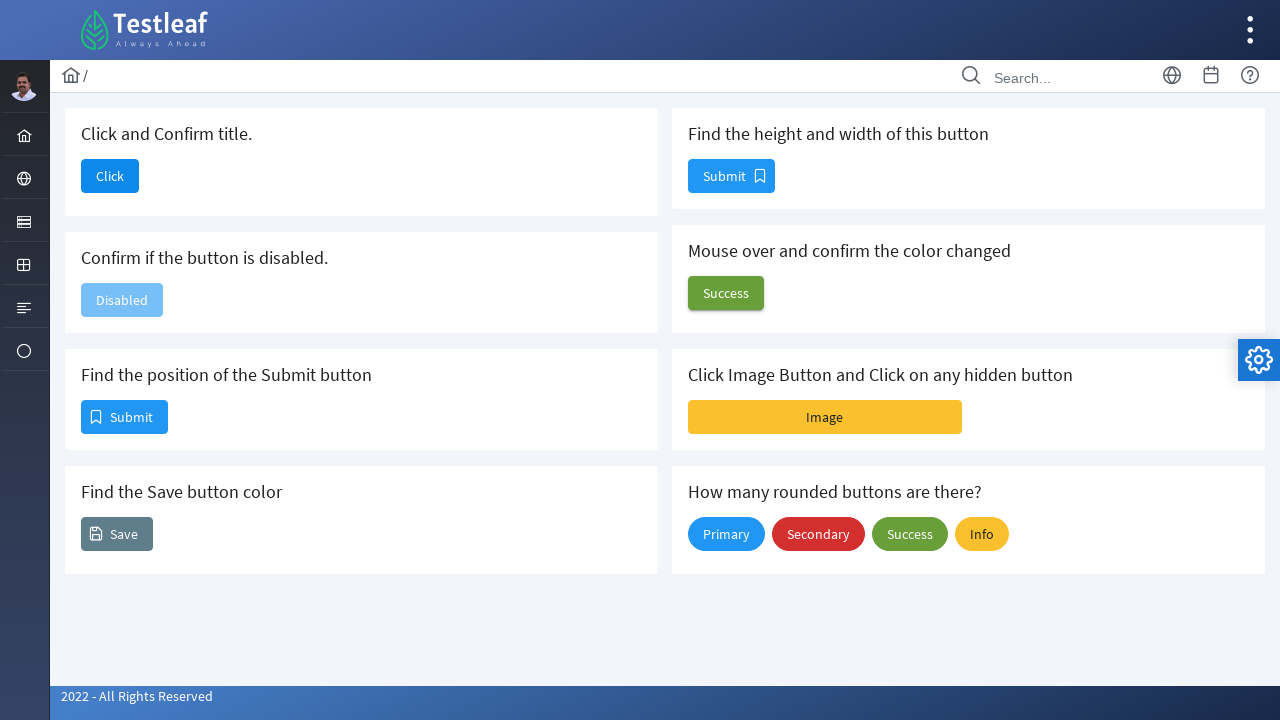

Retrieved save button color: rgb(255, 255, 255)
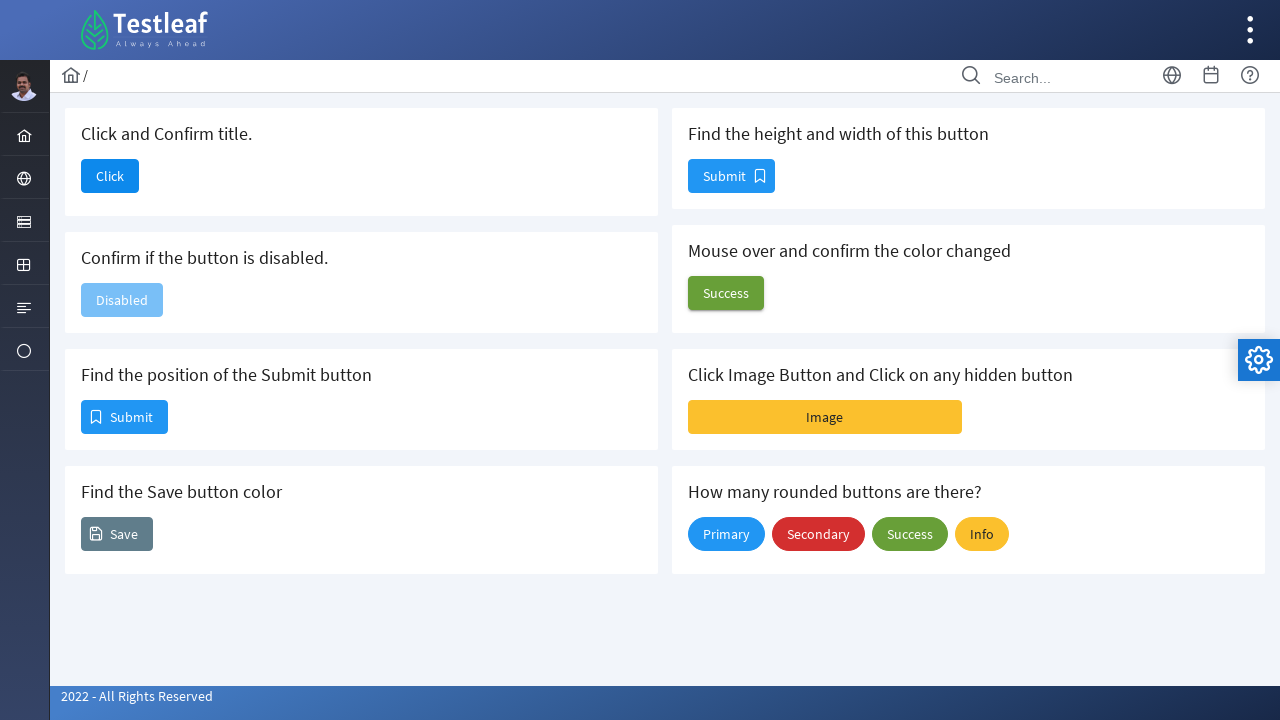

Retrieved submit button size: Height=32, Width=85
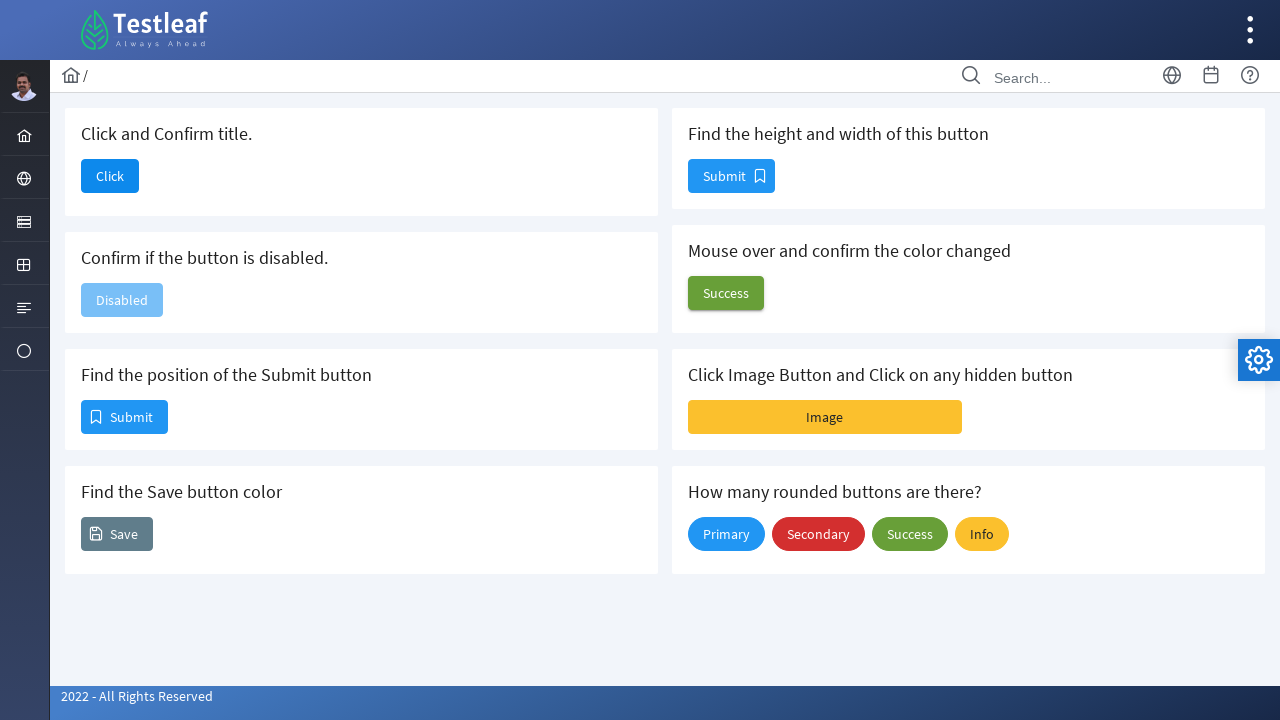

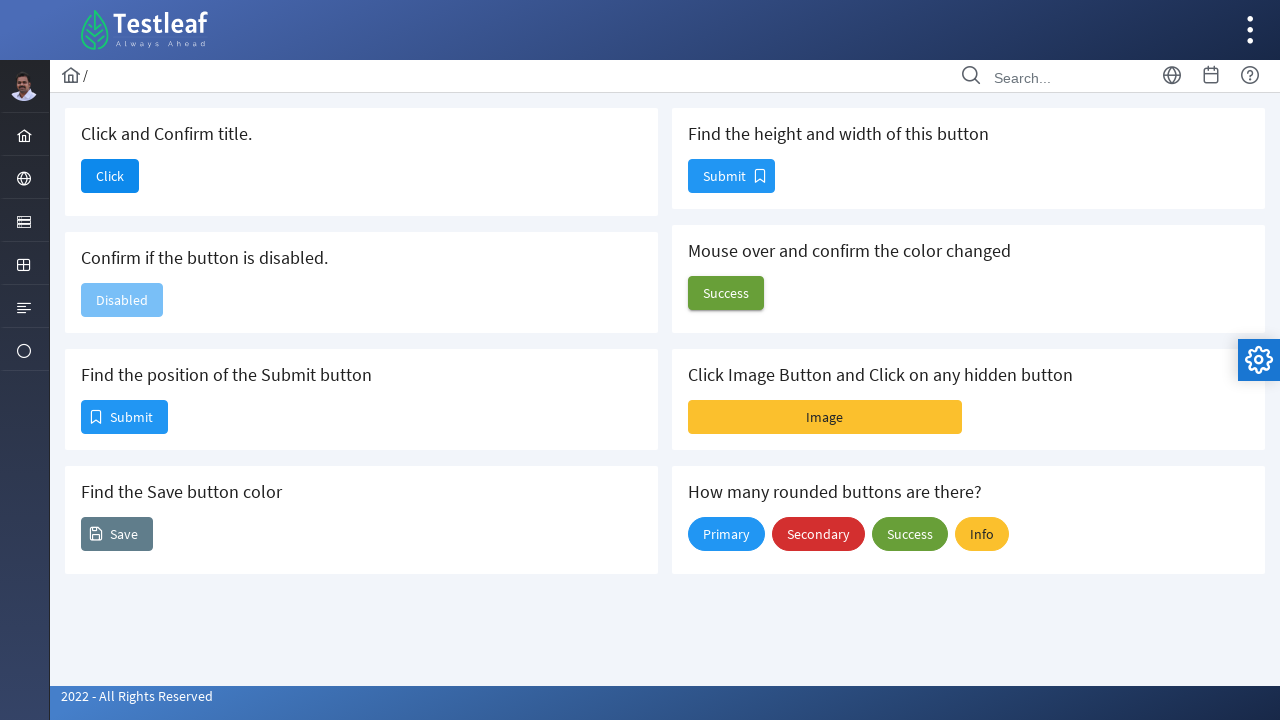